Tests text input validation by entering more than the maximum allowed characters and submitting, verifying the error message appears

Starting URL: https://www.qa-practice.com/elements/input/simple

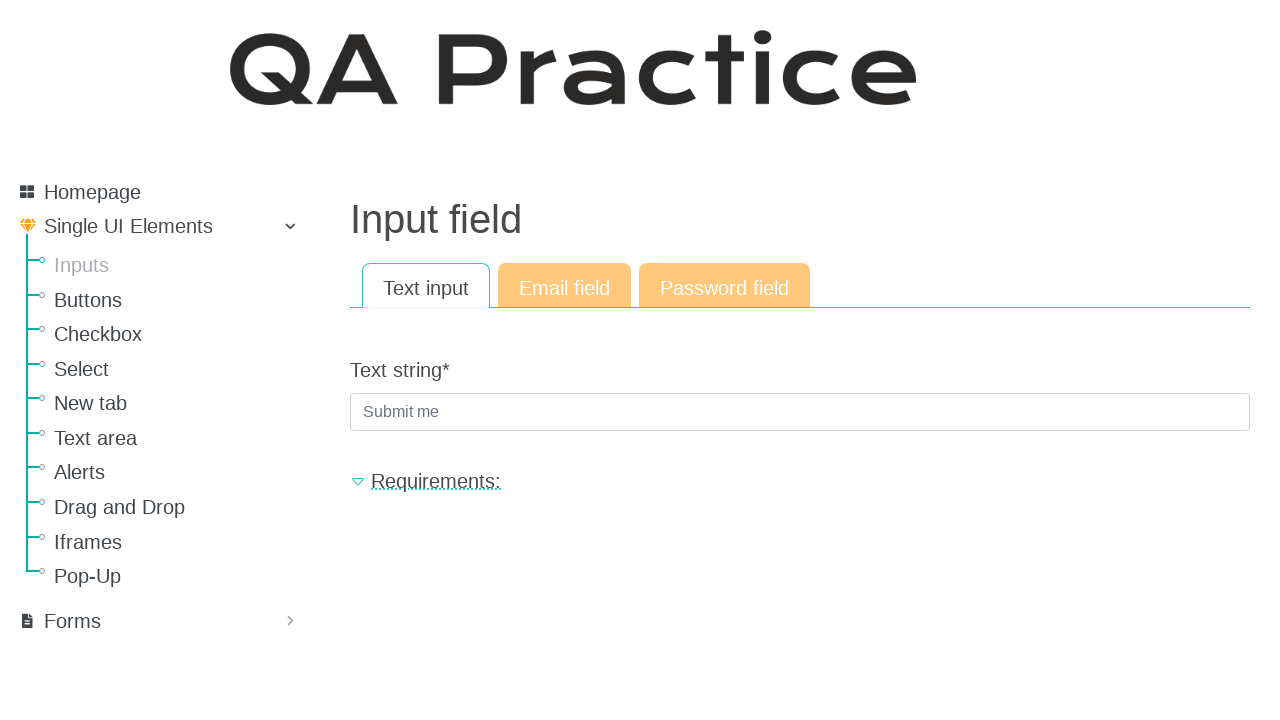

Filled text input with 31 characters (exceeding 25 character limit) on #id_text_string
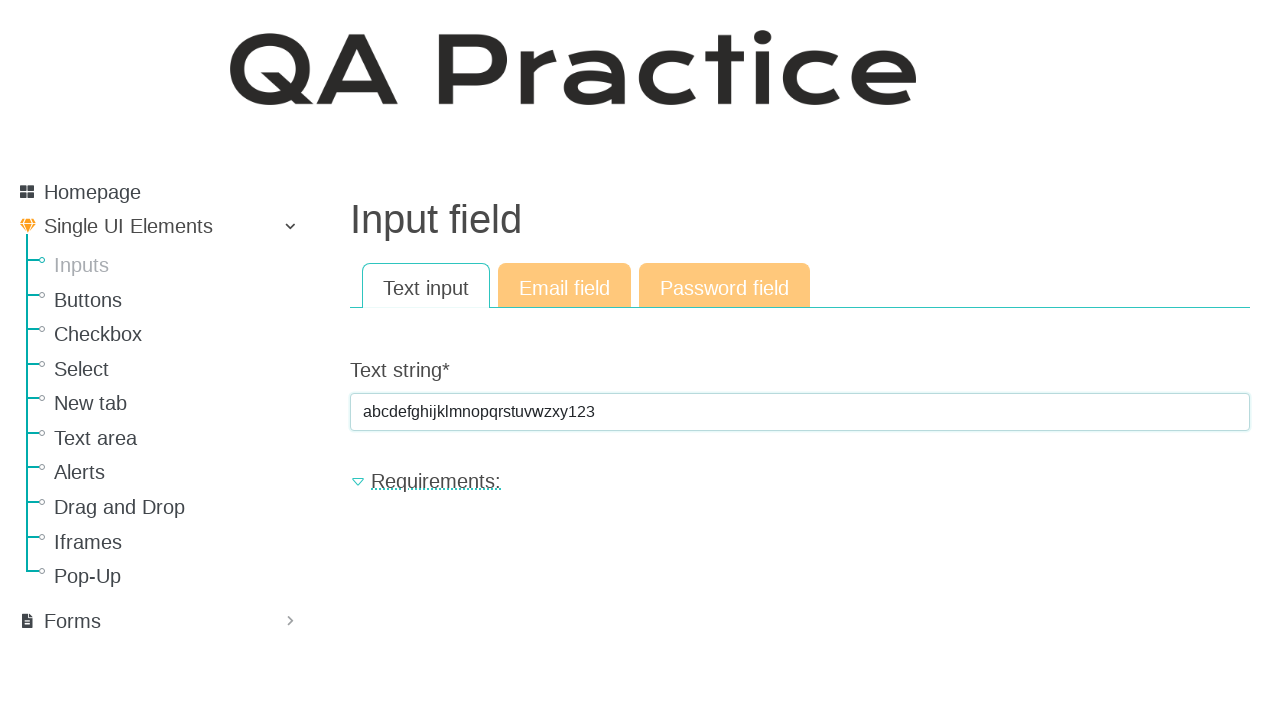

Pressed Enter to submit the form
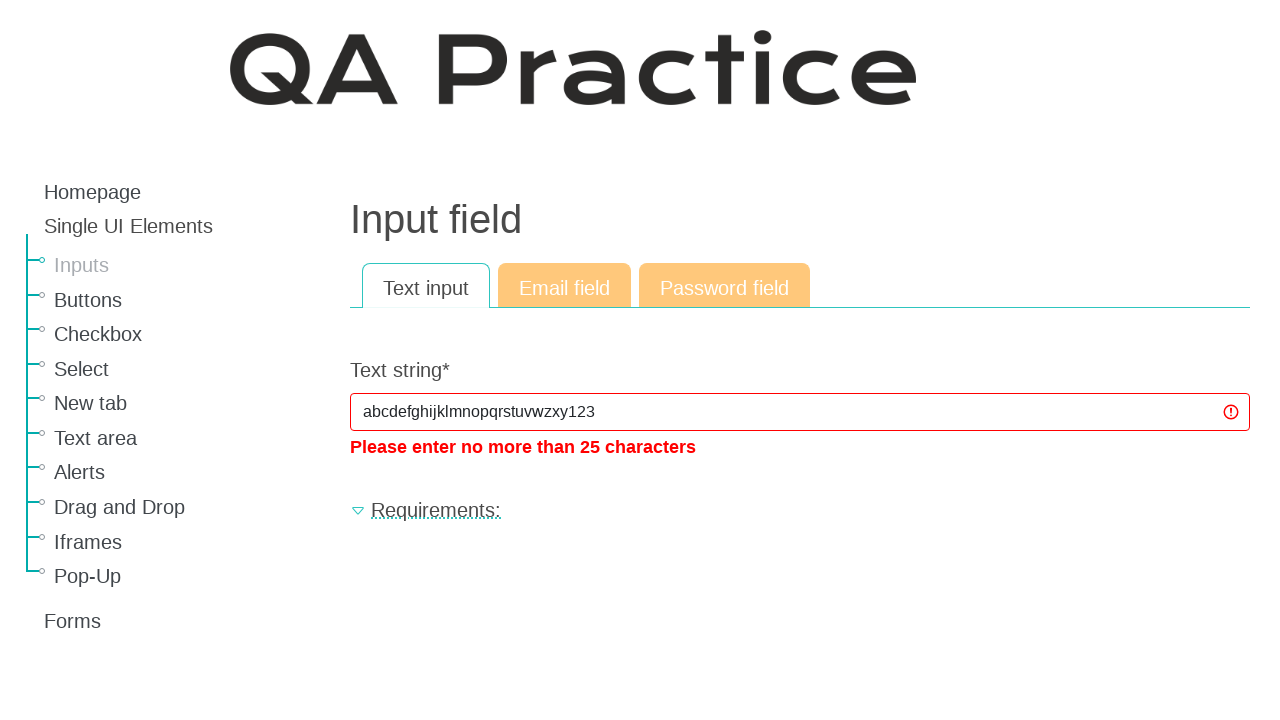

Error message appeared for exceeding character limit
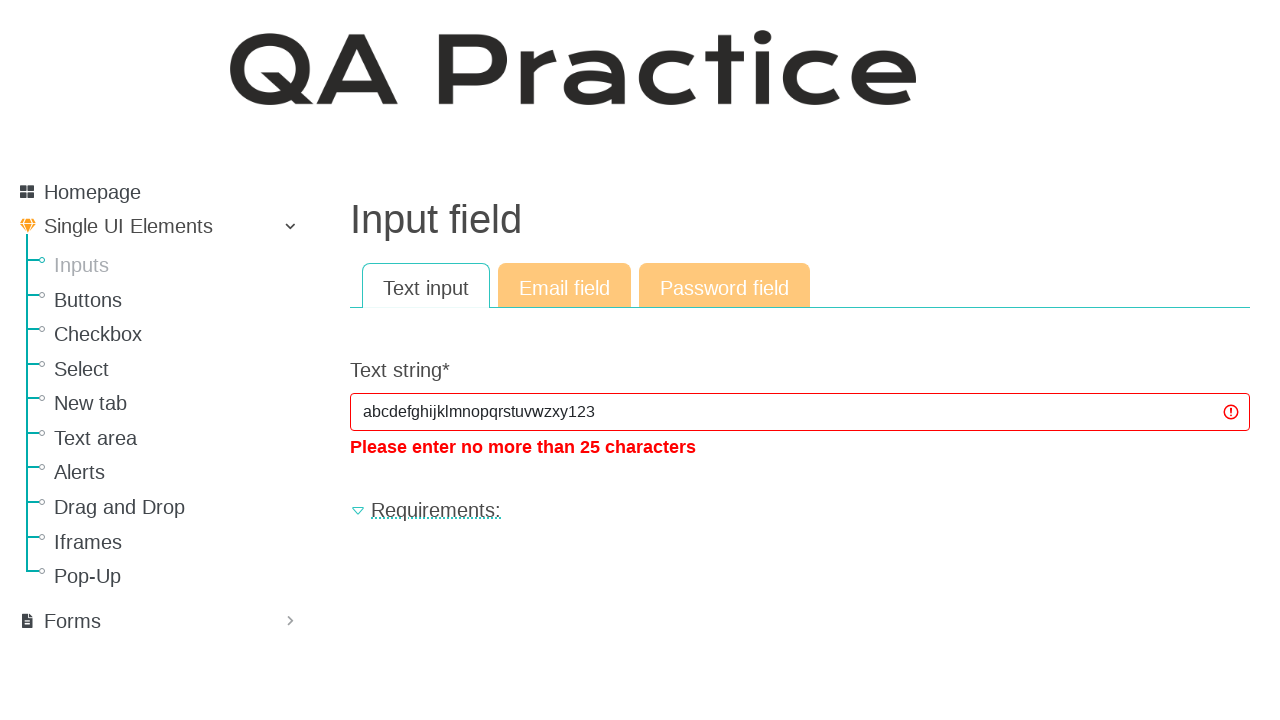

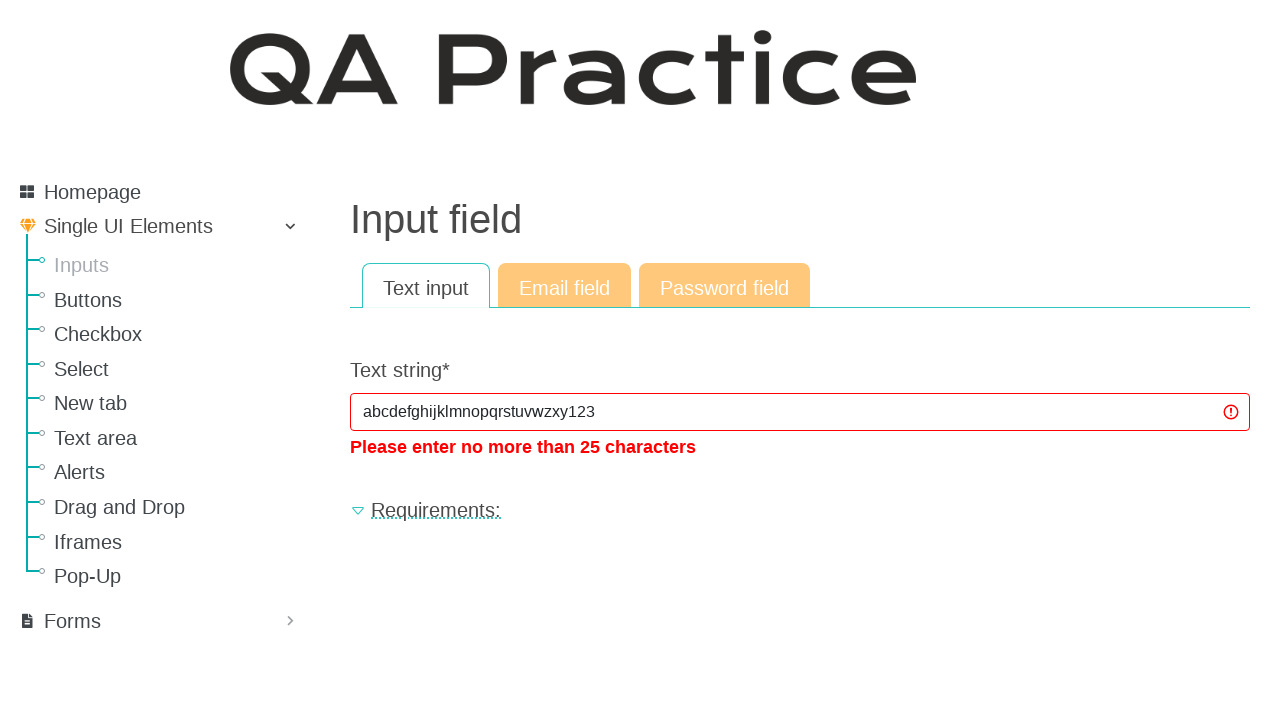